Tests dynamic table interaction by locating Chrome row and verifying CPU value

Starting URL: http://uitestingplayground.com/

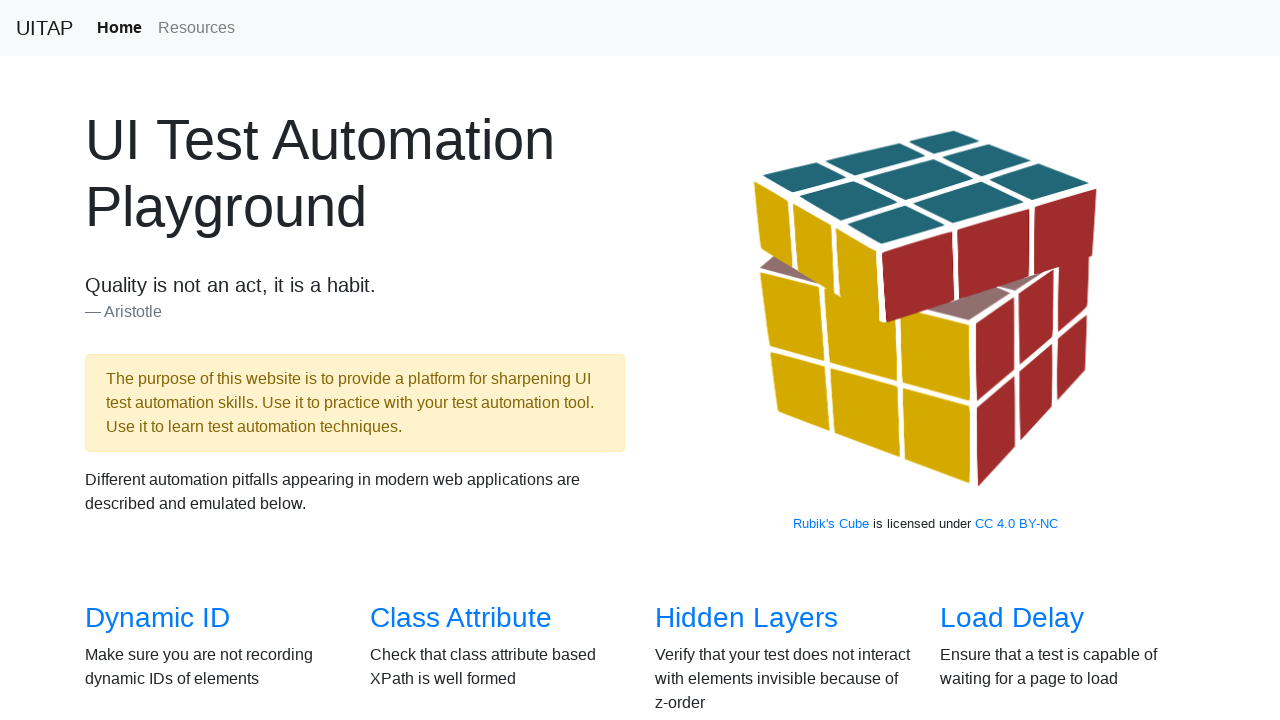

Clicked on the Dynamic Table link at (462, 361) on a[href="/dynamictable"]
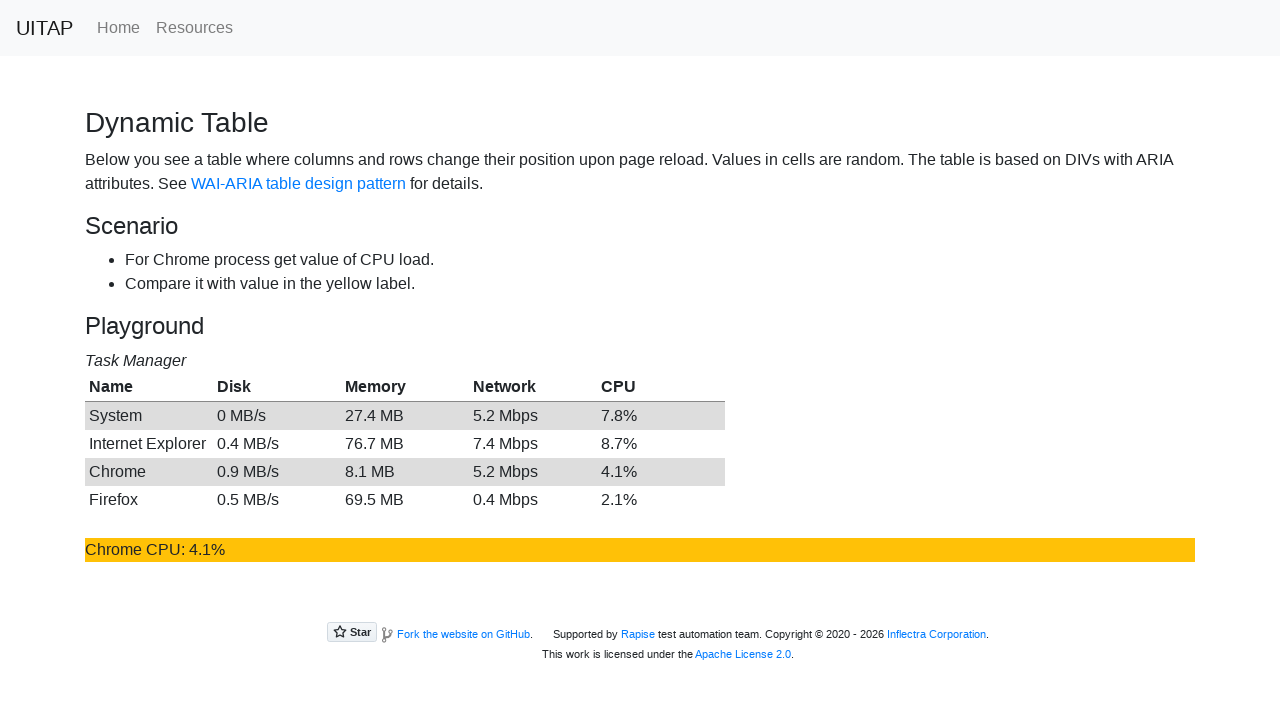

Waited for table rows to load
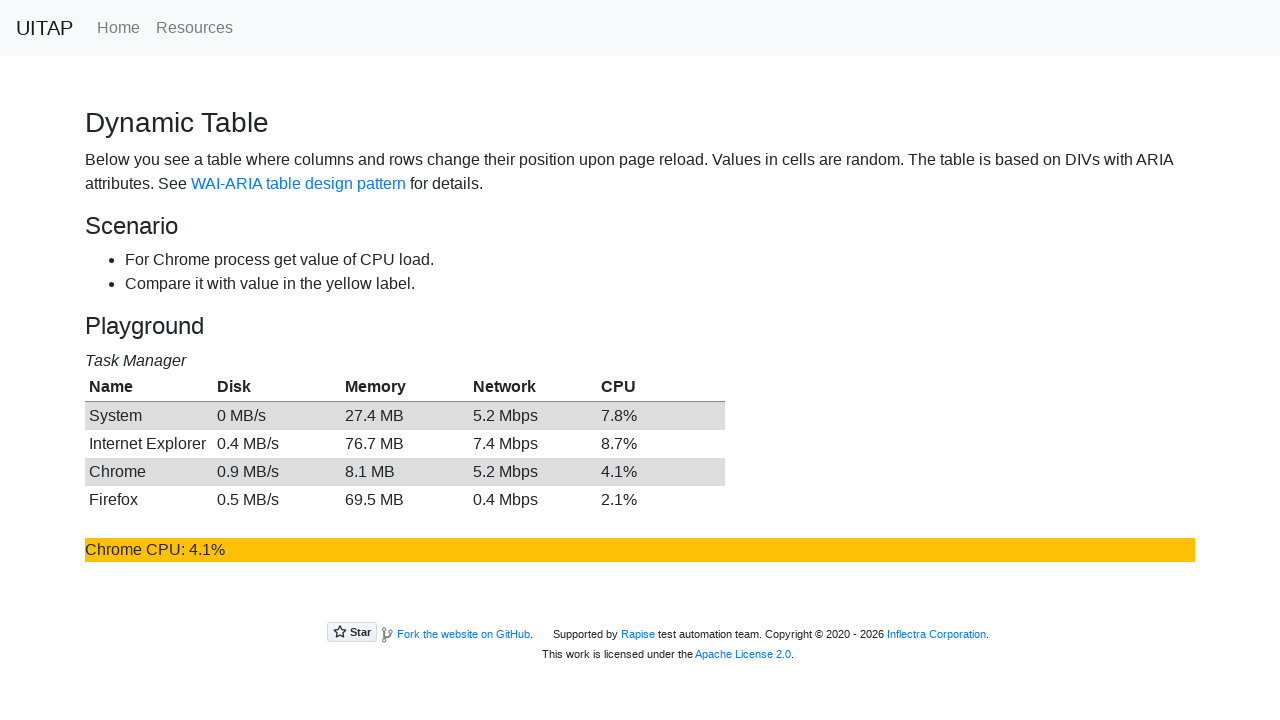

Located Chrome row in dynamic table
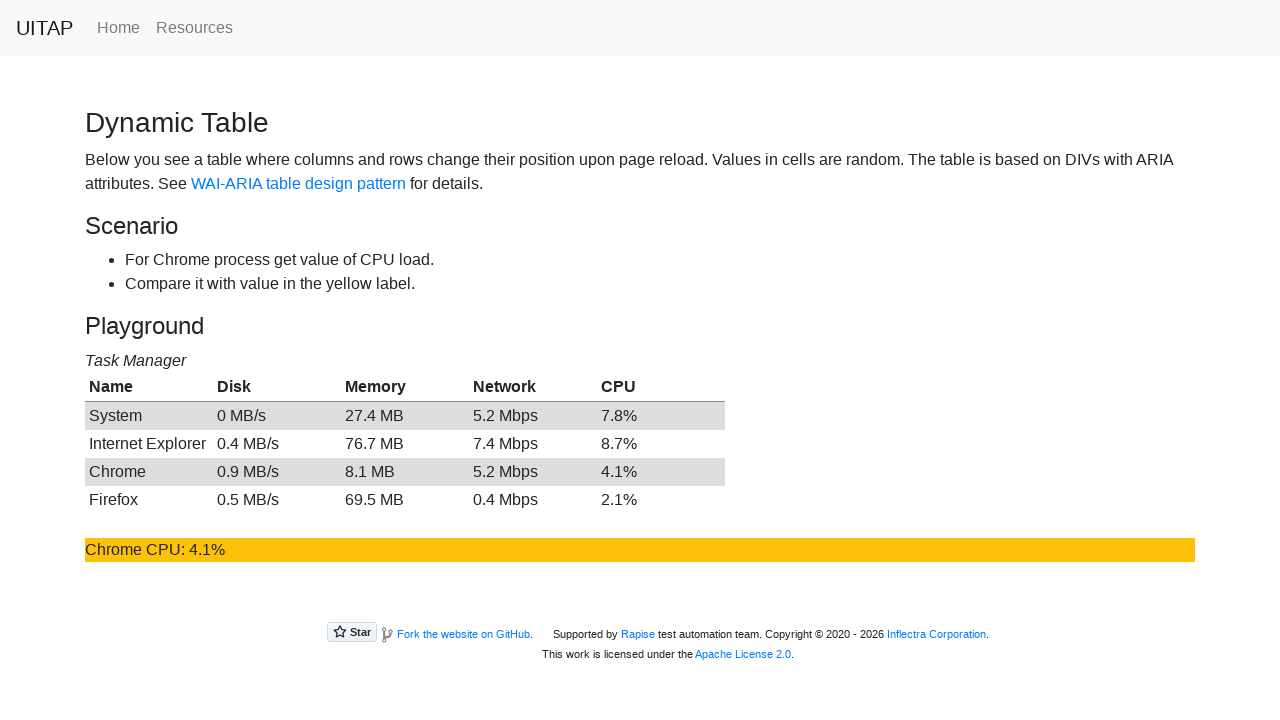

Verified Chrome row is visible and retrieved CPU value
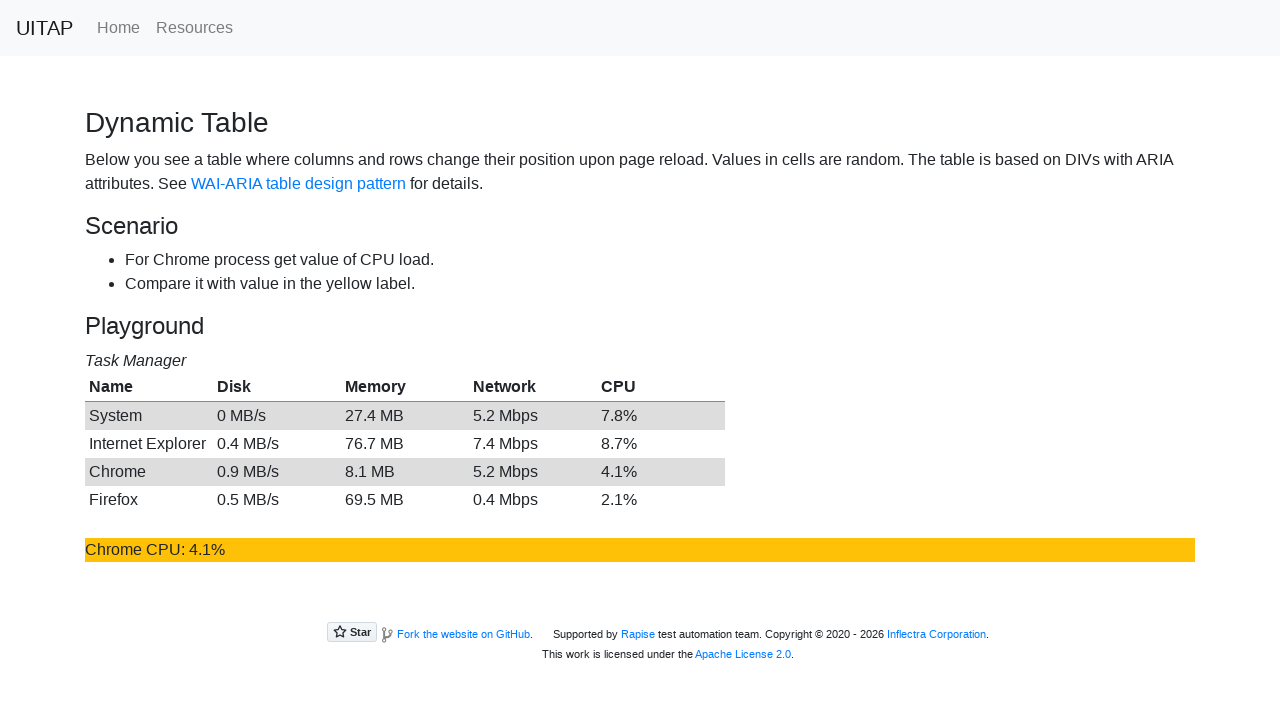

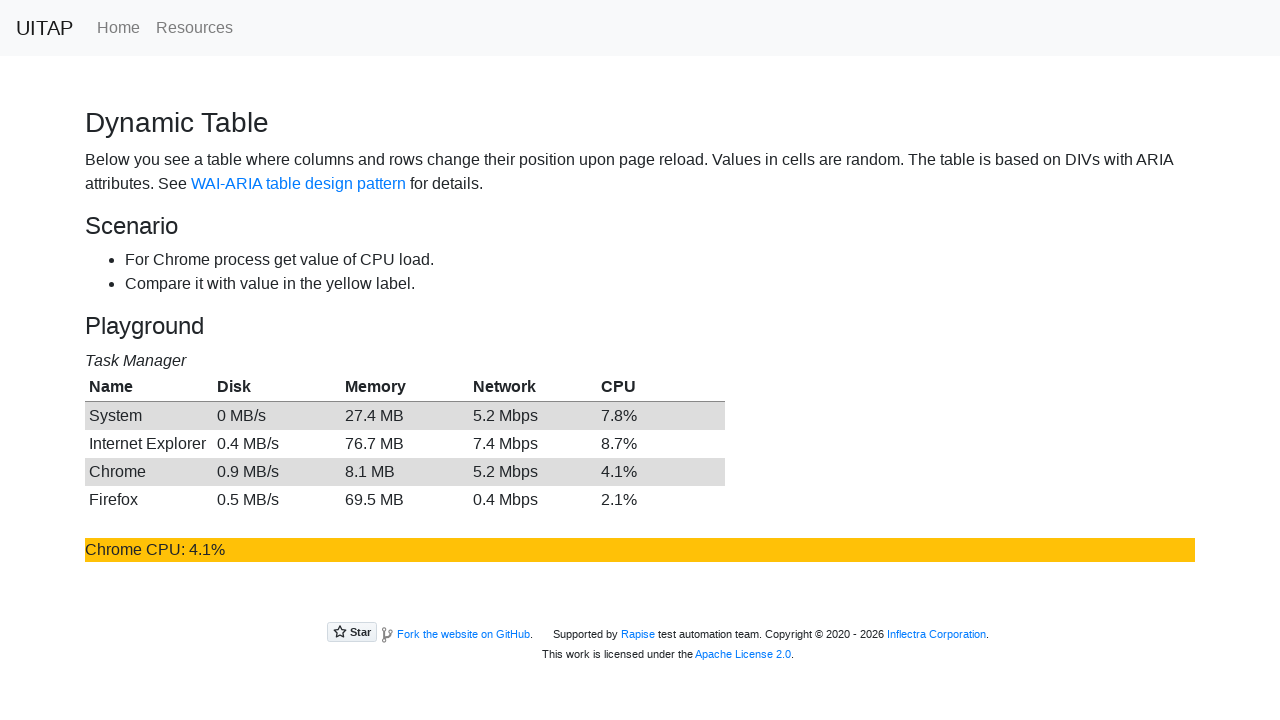